Tests the add/remove elements functionality by clicking the Add Element button multiple times and verifying that elements are created

Starting URL: http://the-internet.herokuapp.com/add_remove_elements/

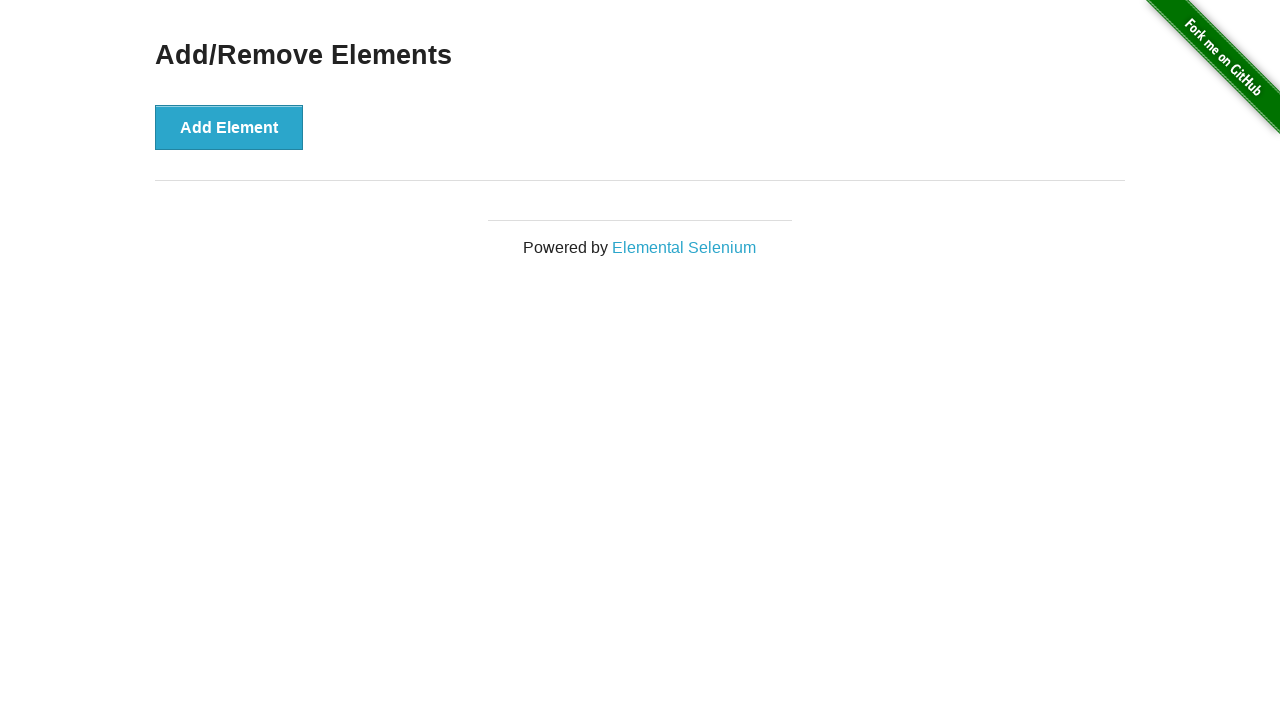

Located the Add Element button
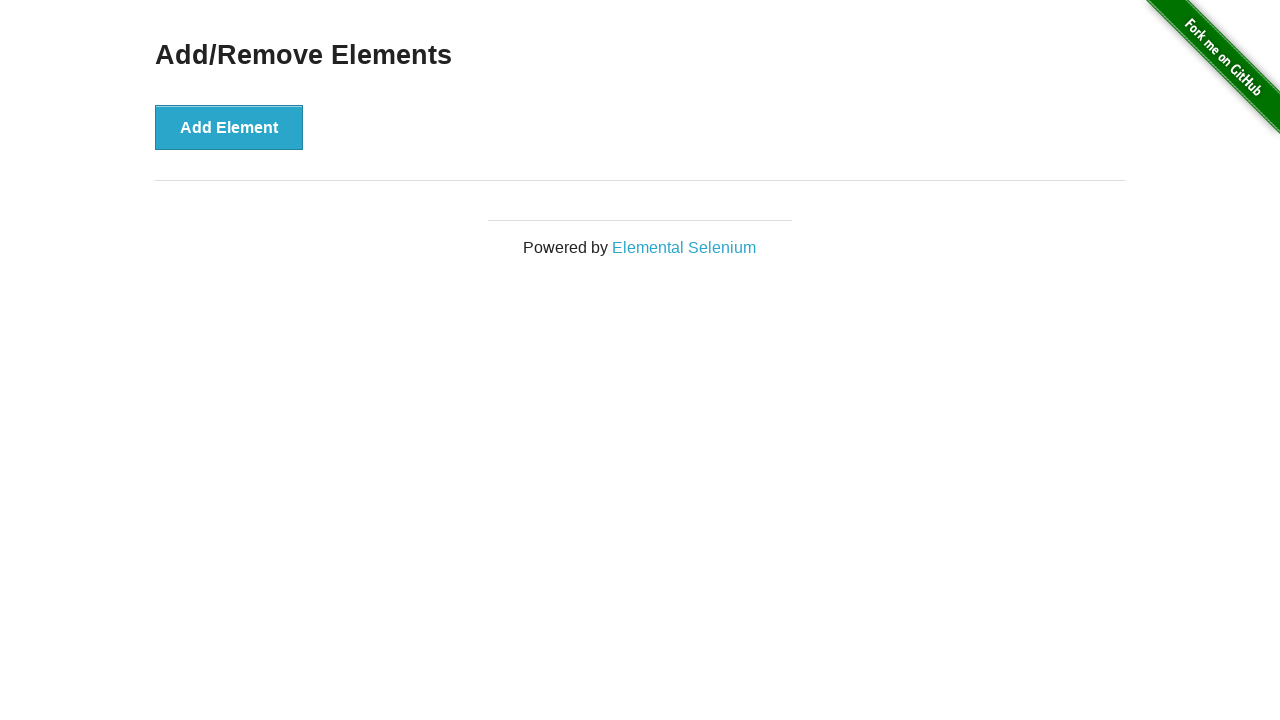

Clicked Add Element button (iteration 1/5) at (229, 127) on [onclick="addElement()"]
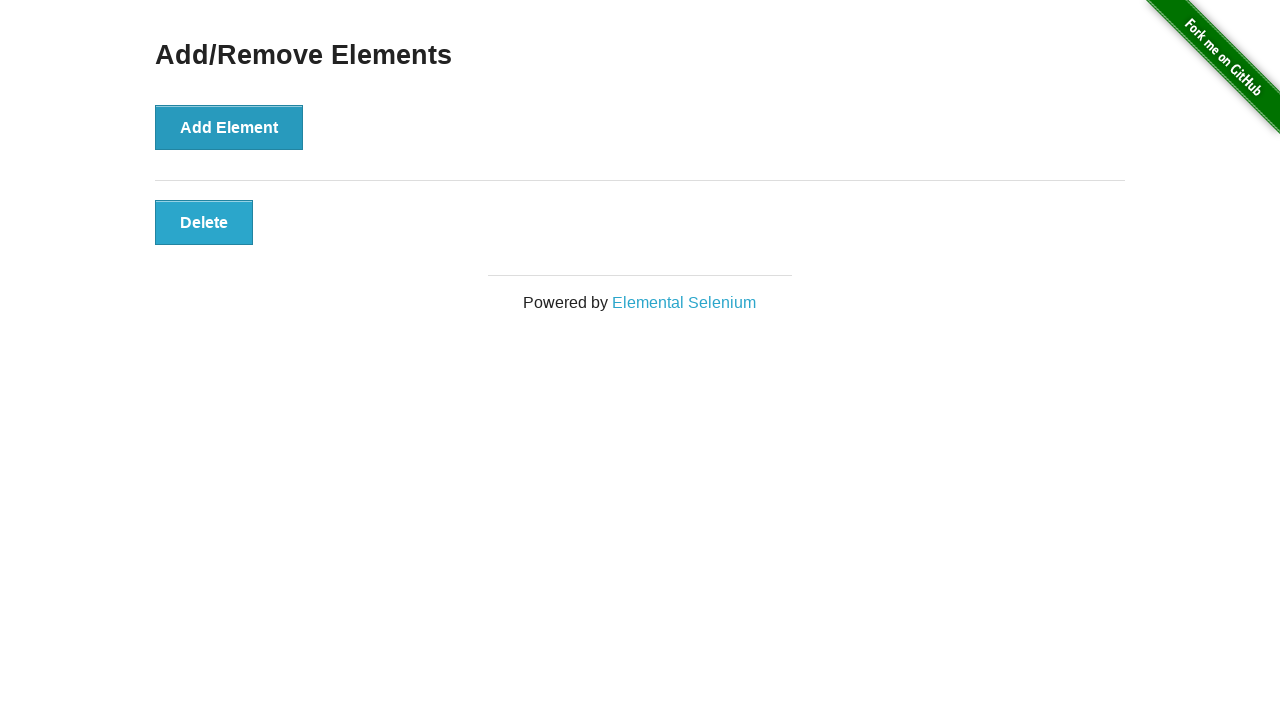

Clicked Add Element button (iteration 2/5) at (229, 127) on [onclick="addElement()"]
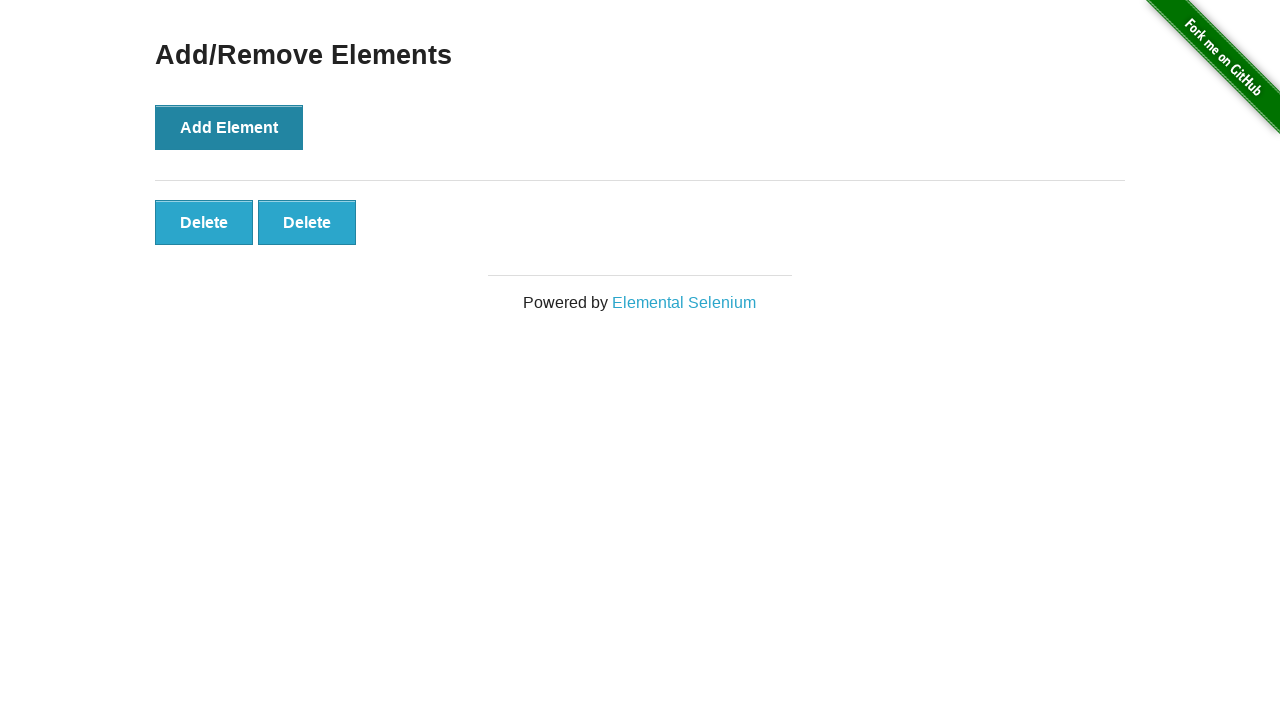

Clicked Add Element button (iteration 3/5) at (229, 127) on [onclick="addElement()"]
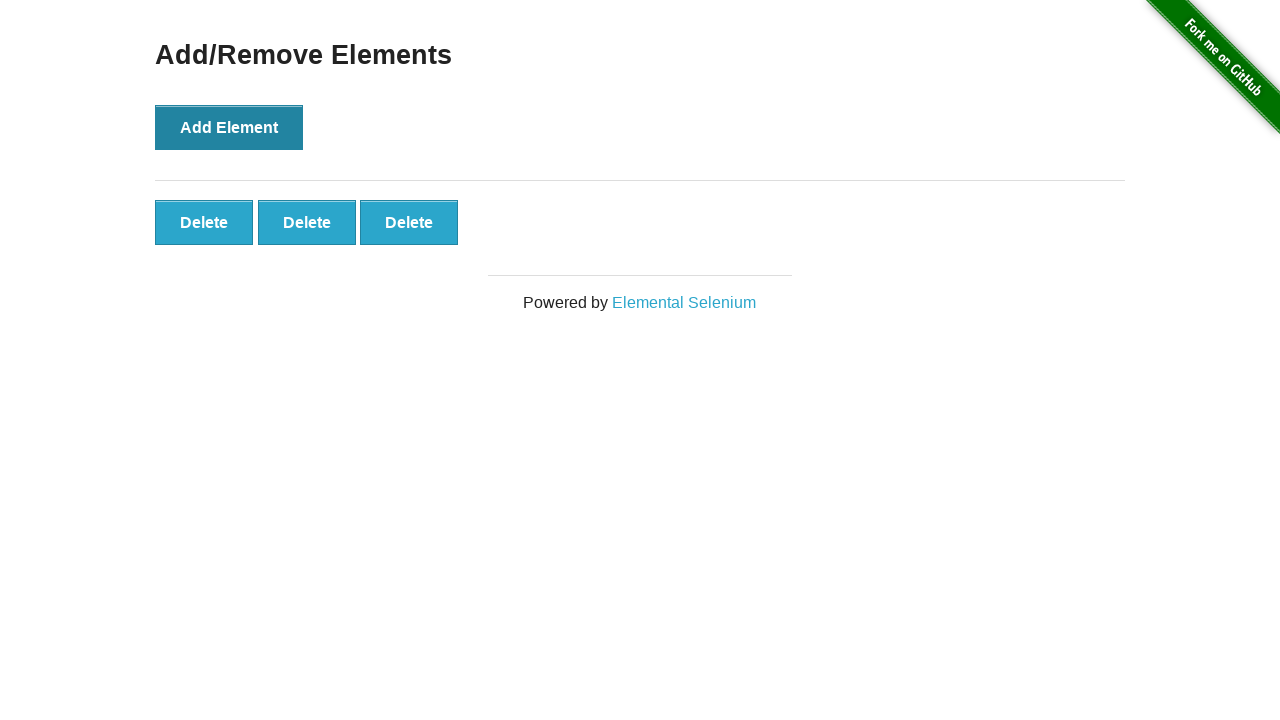

Clicked Add Element button (iteration 4/5) at (229, 127) on [onclick="addElement()"]
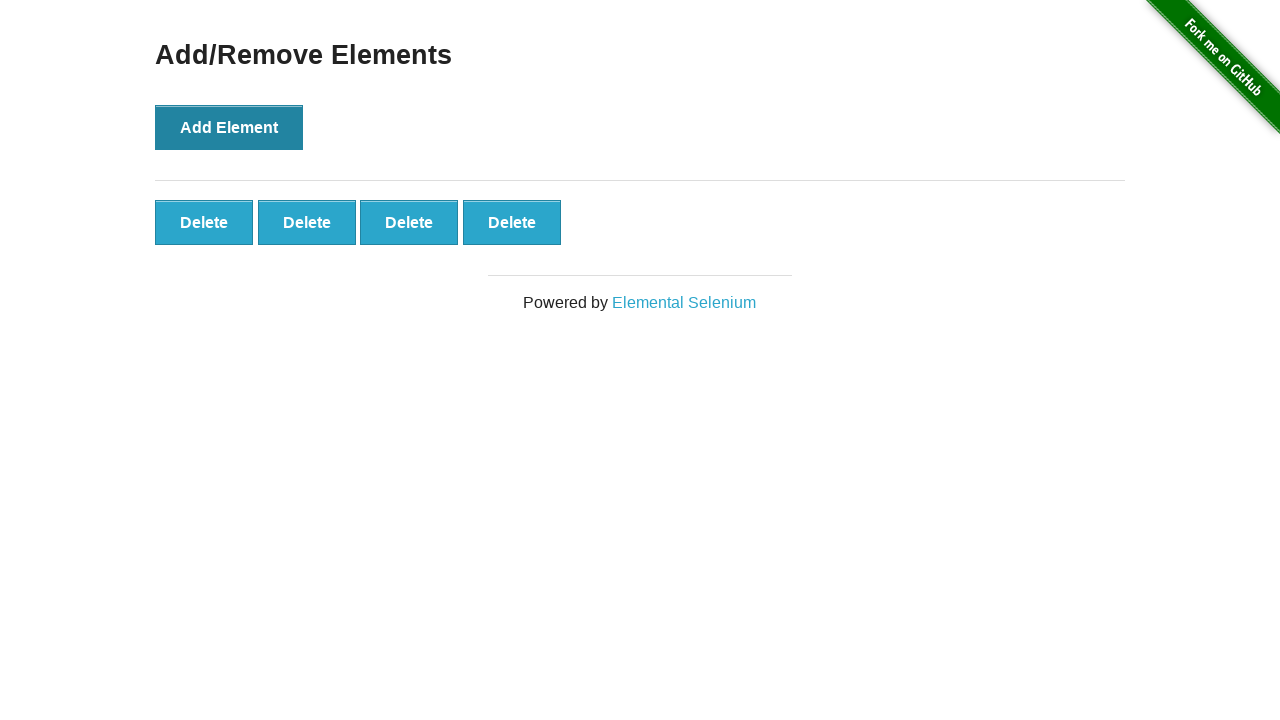

Clicked Add Element button (iteration 5/5) at (229, 127) on [onclick="addElement()"]
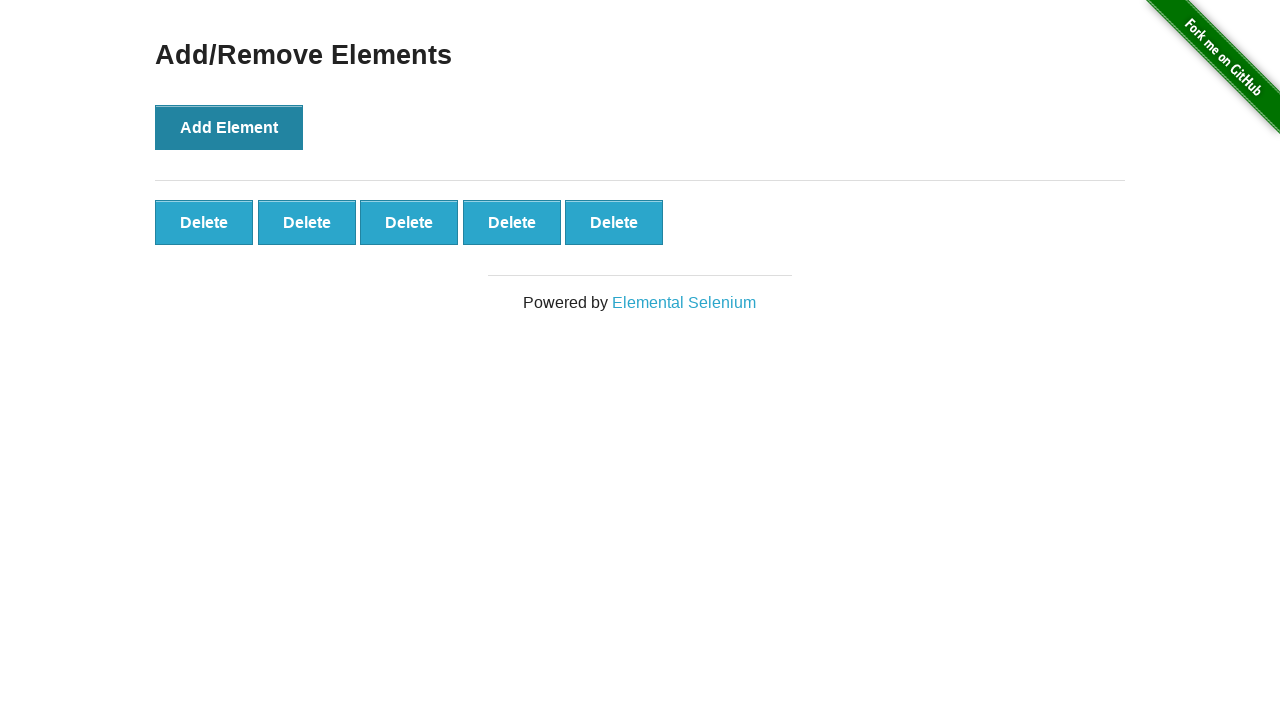

Waited for delete buttons to appear
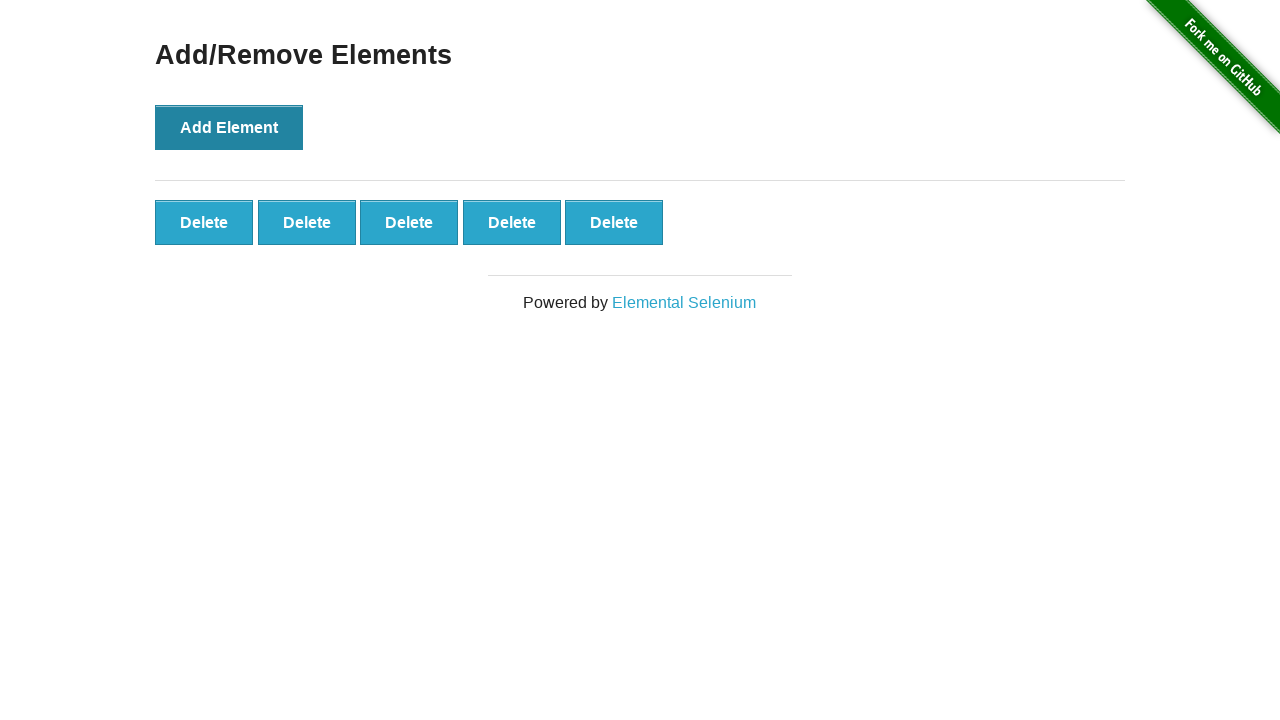

Located all delete buttons
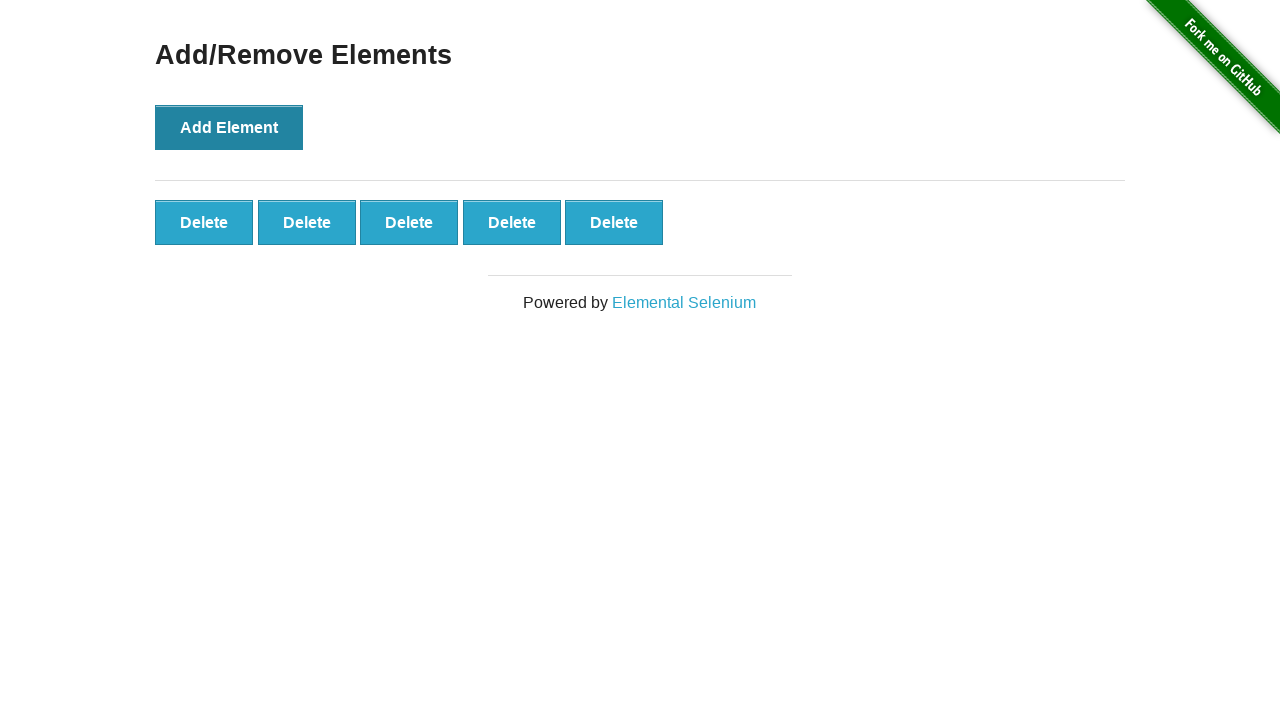

Verified that 5 delete buttons were created
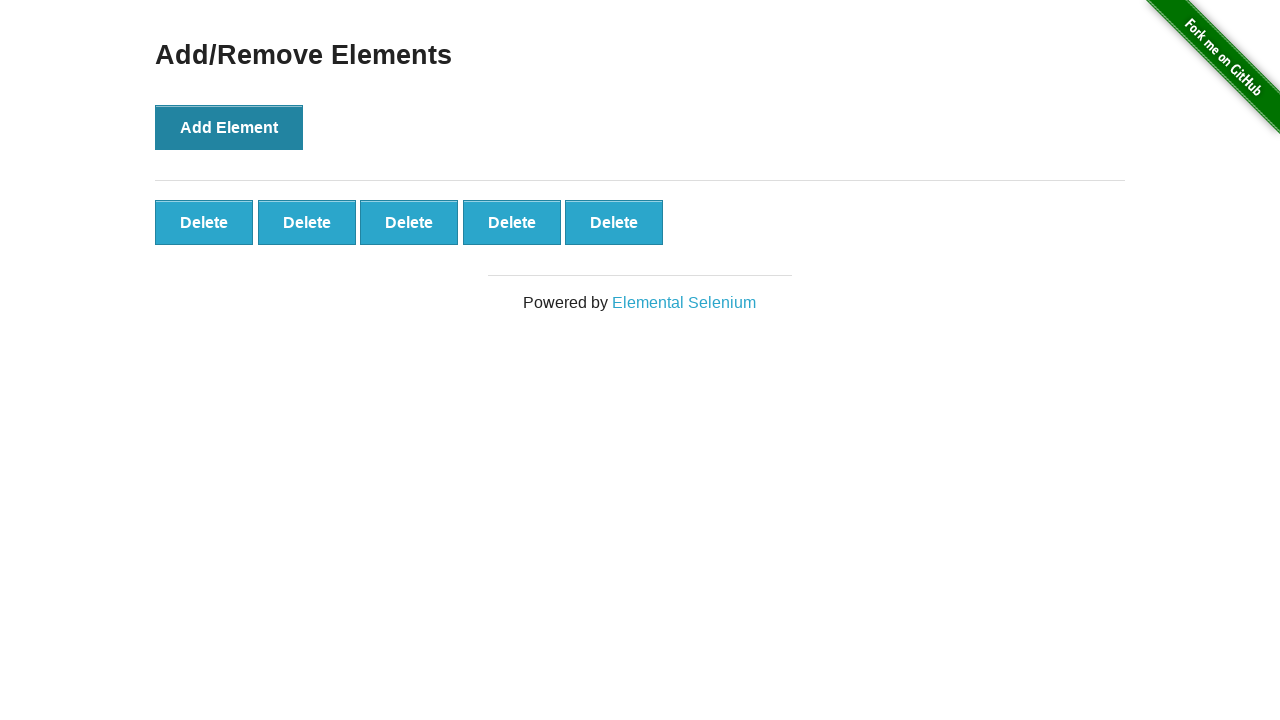

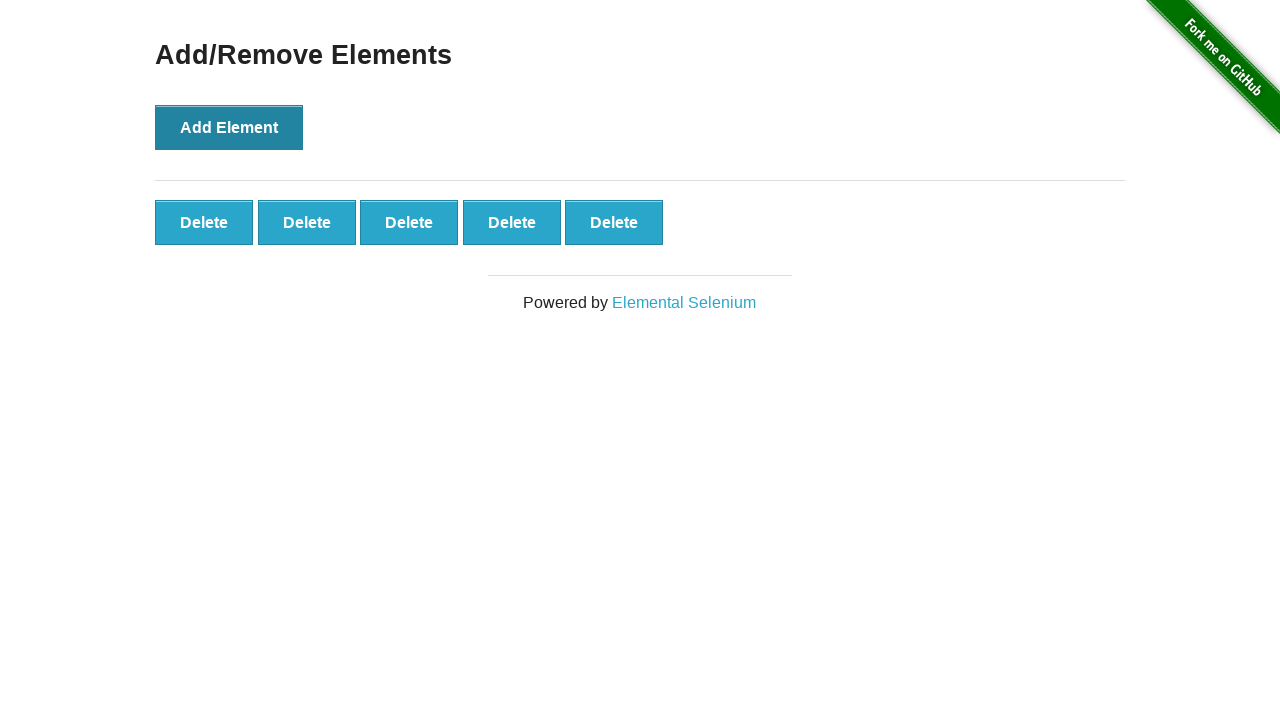